Tests drag and drop functionality by navigating to the drag and drop page, dragging element A to position B, verifying the swap, then dragging it back and verifying elements return to original positions.

Starting URL: https://the-internet.herokuapp.com/

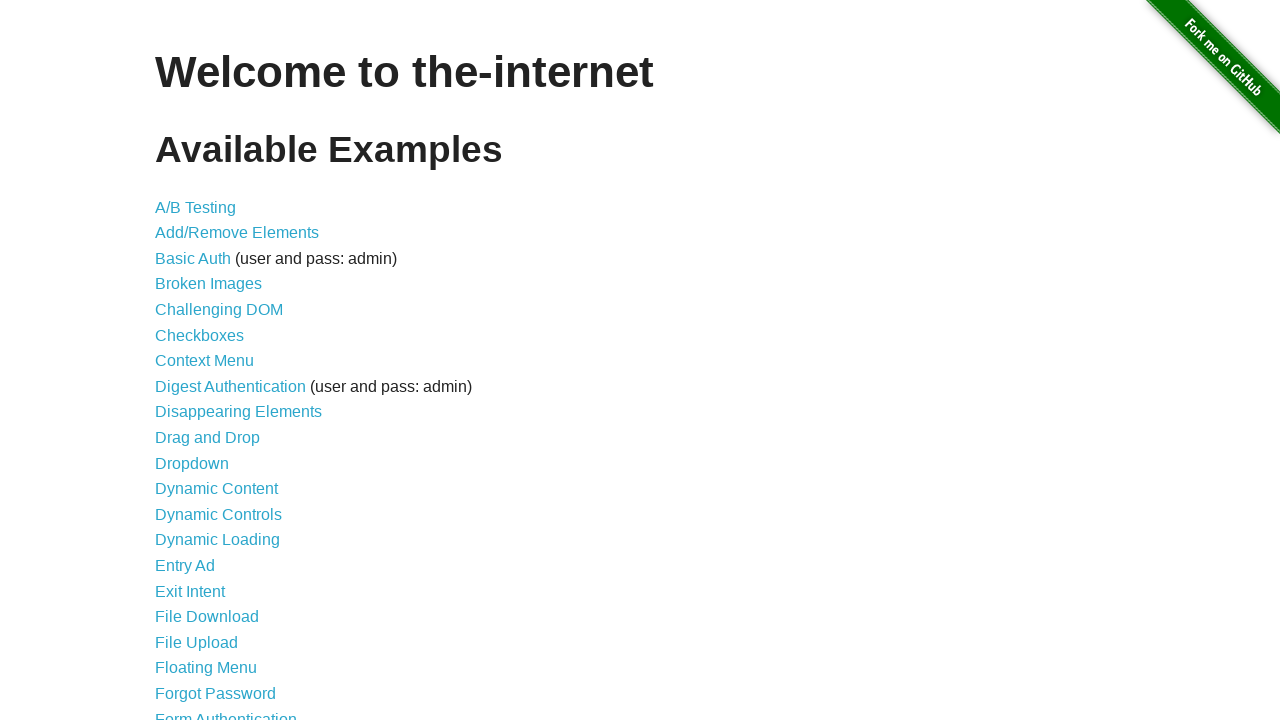

Clicked on Drag and Drop link at (208, 438) on a[href='/drag_and_drop']
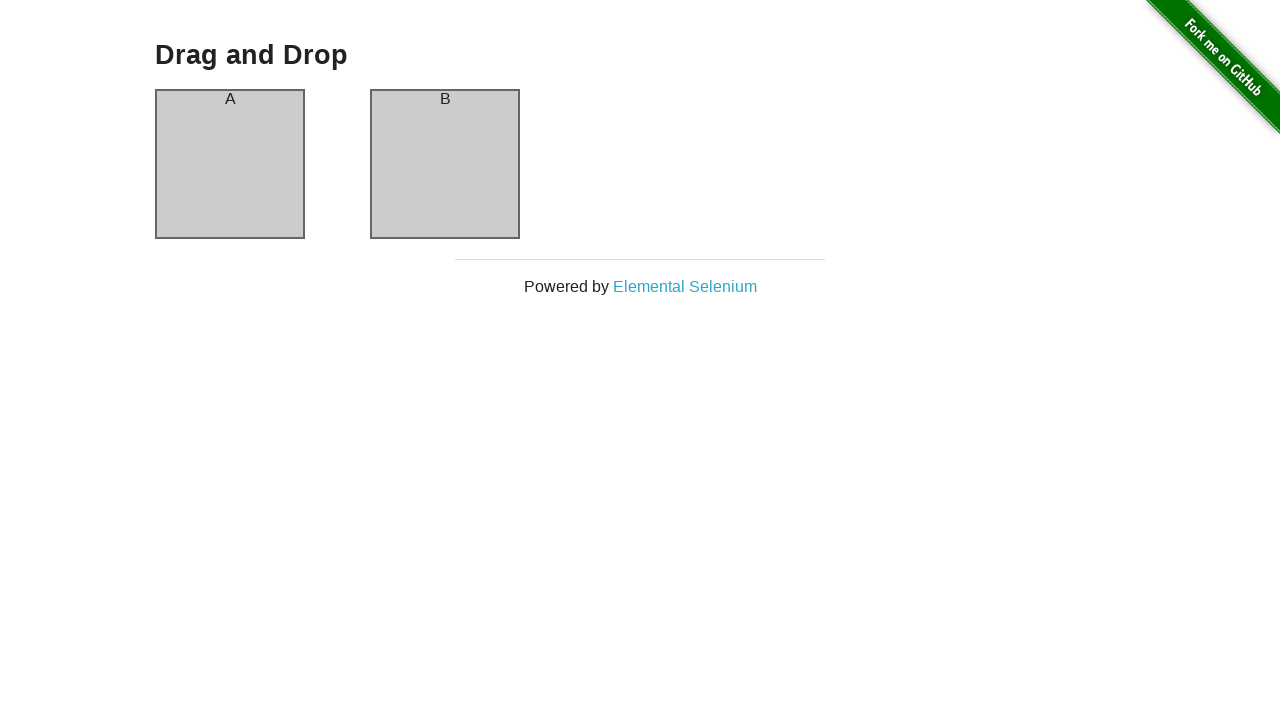

Drag and drop page header loaded
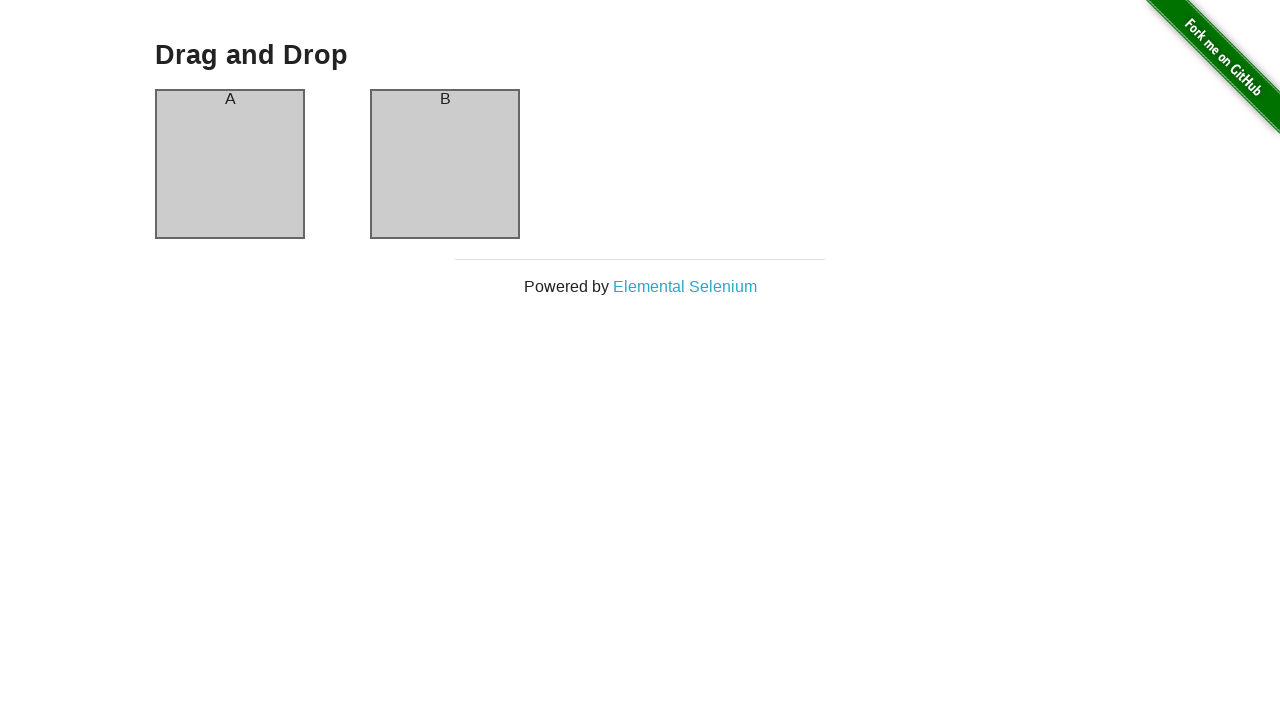

Column A element is present
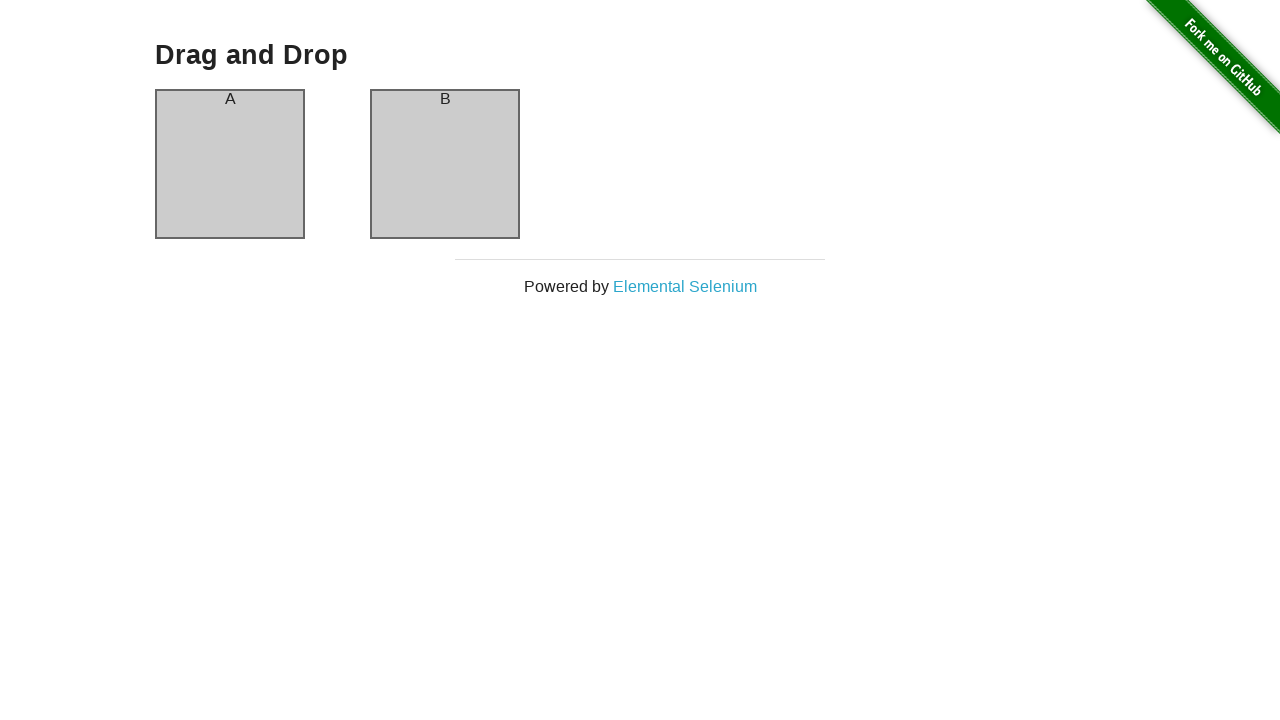

Column B element is present
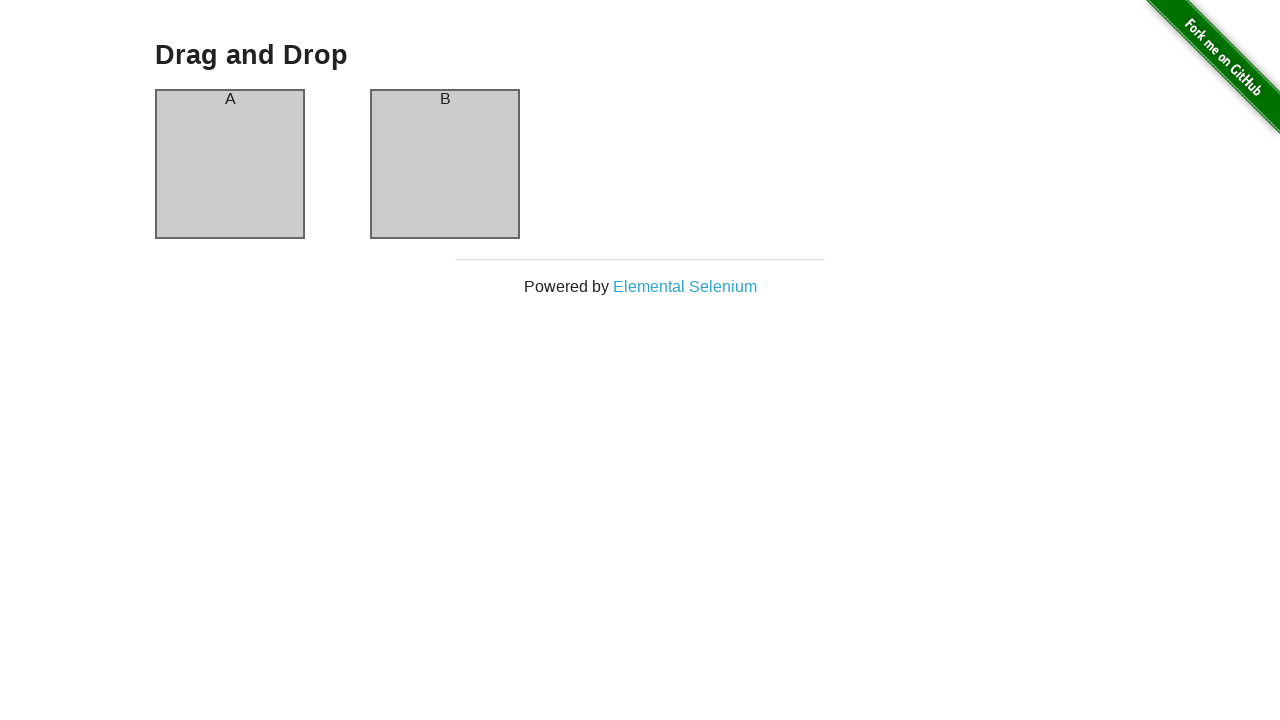

Dragged element A to position B at (445, 164)
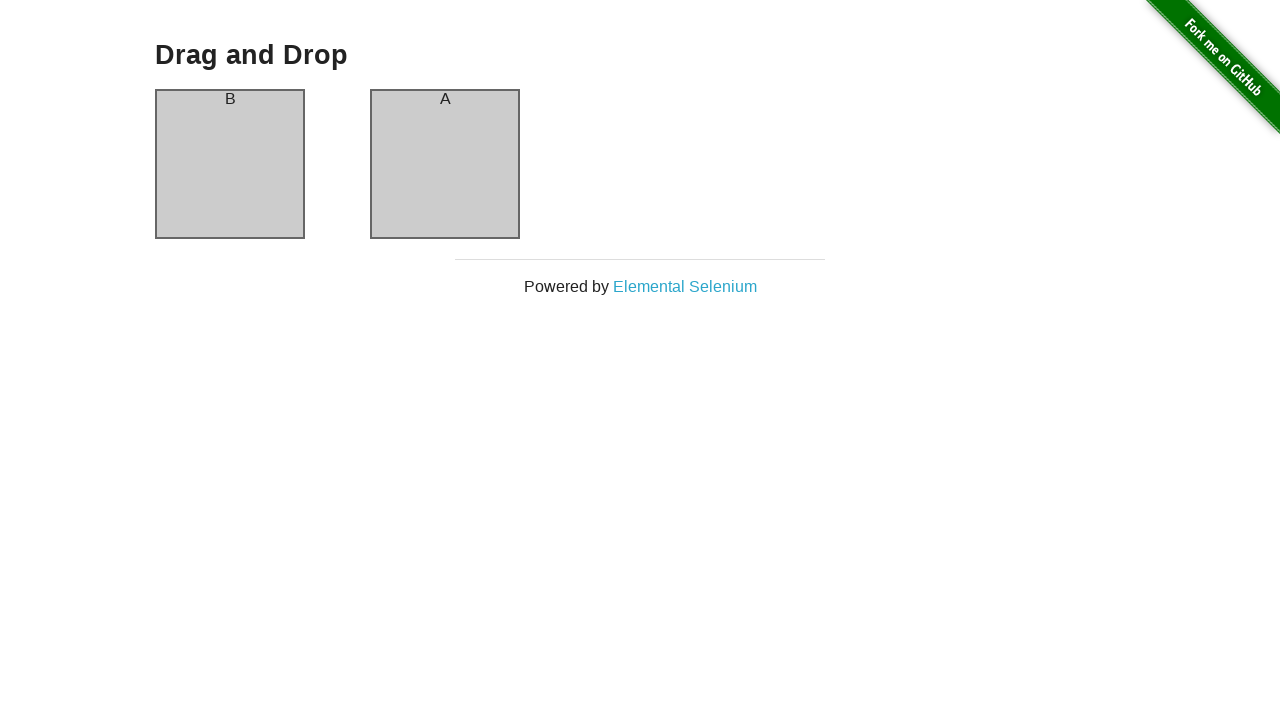

Waited for DOM to update after first drag
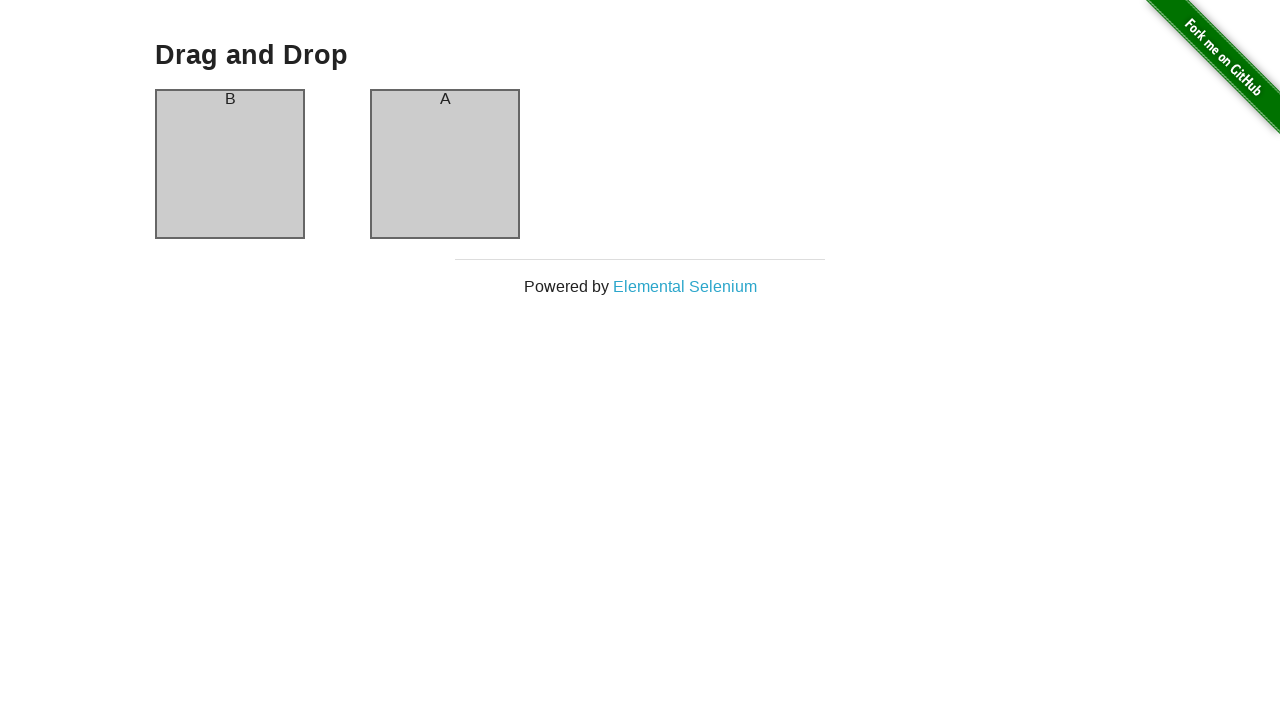

Dragged element back from position B to A at (230, 164)
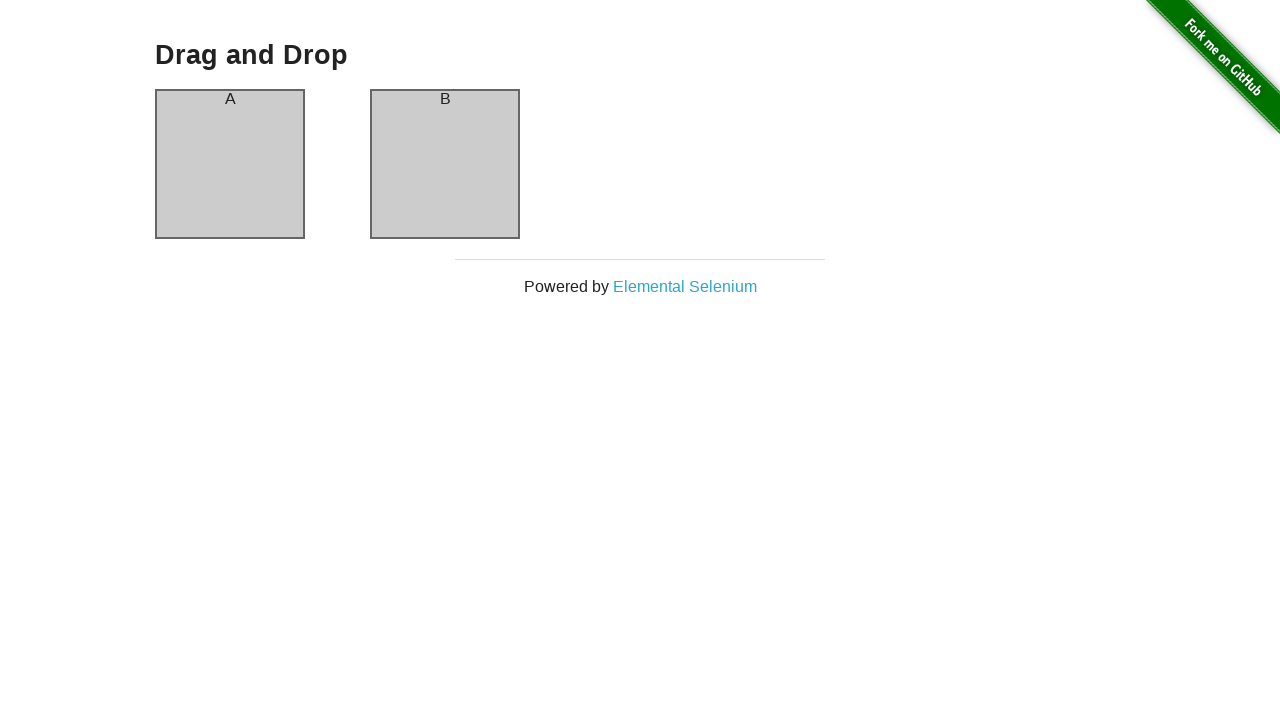

Waited for DOM to update after second drag
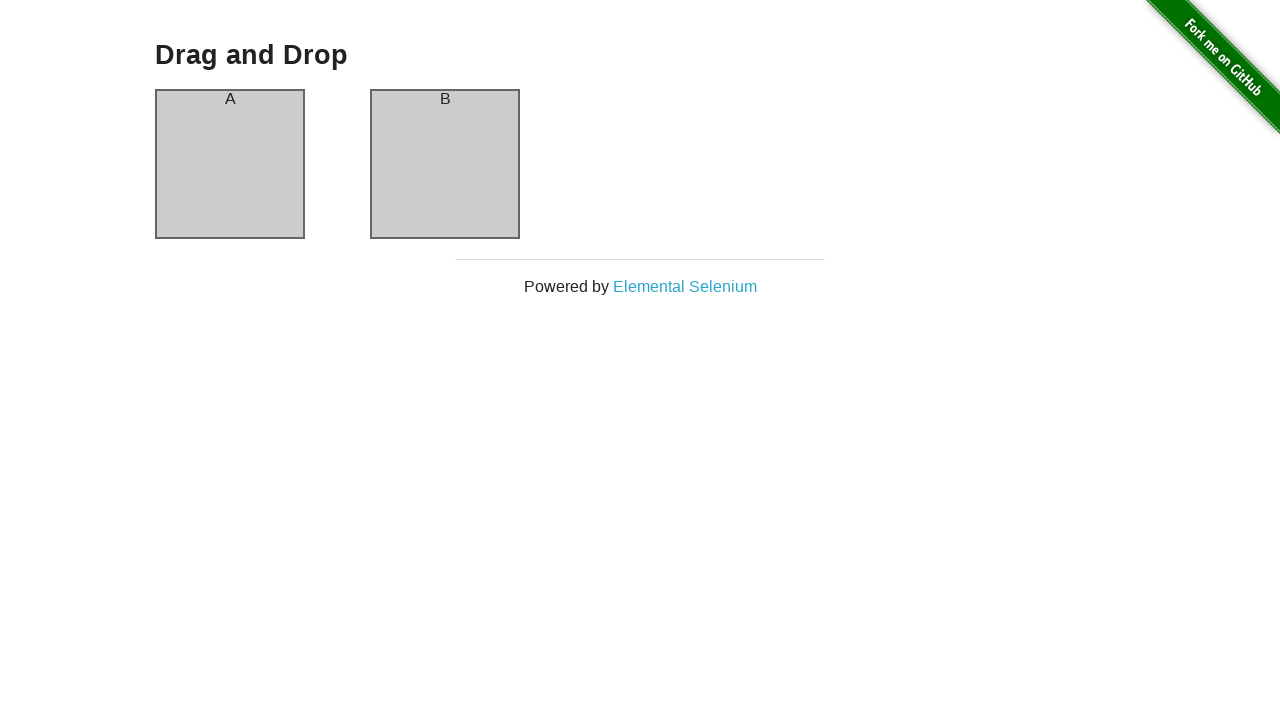

Verified column A header is in original position
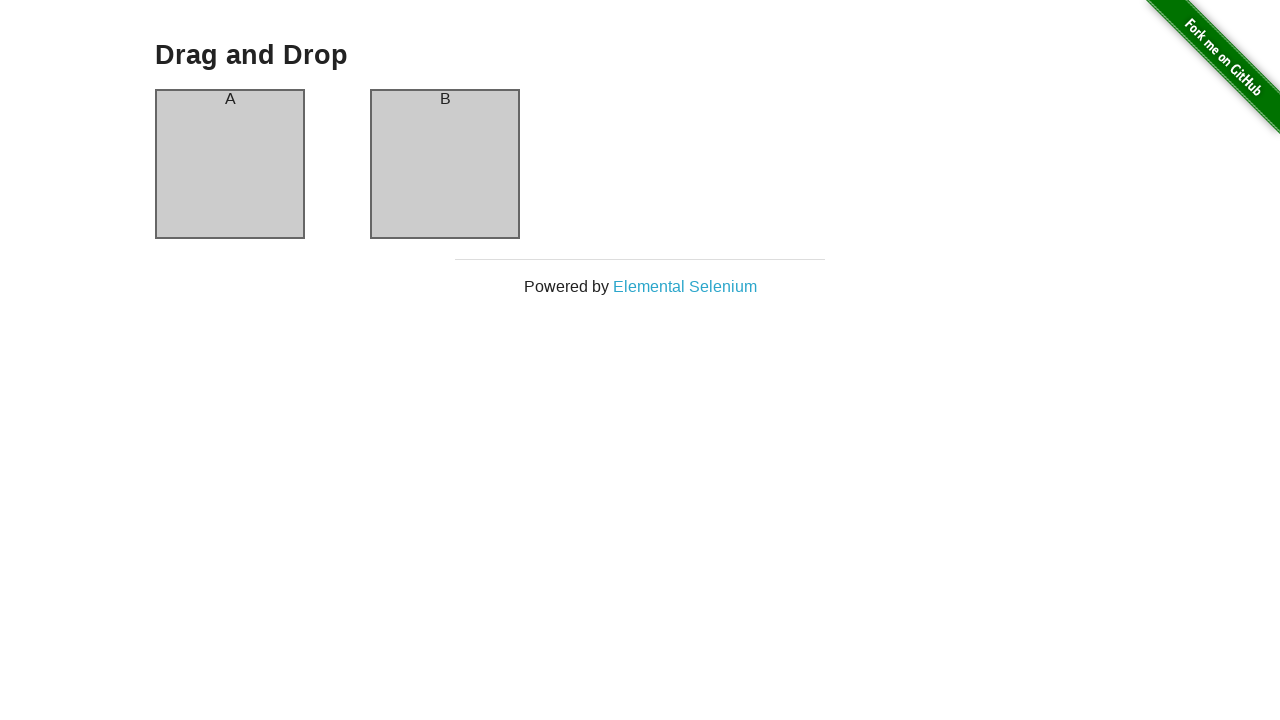

Verified column B header is in original position
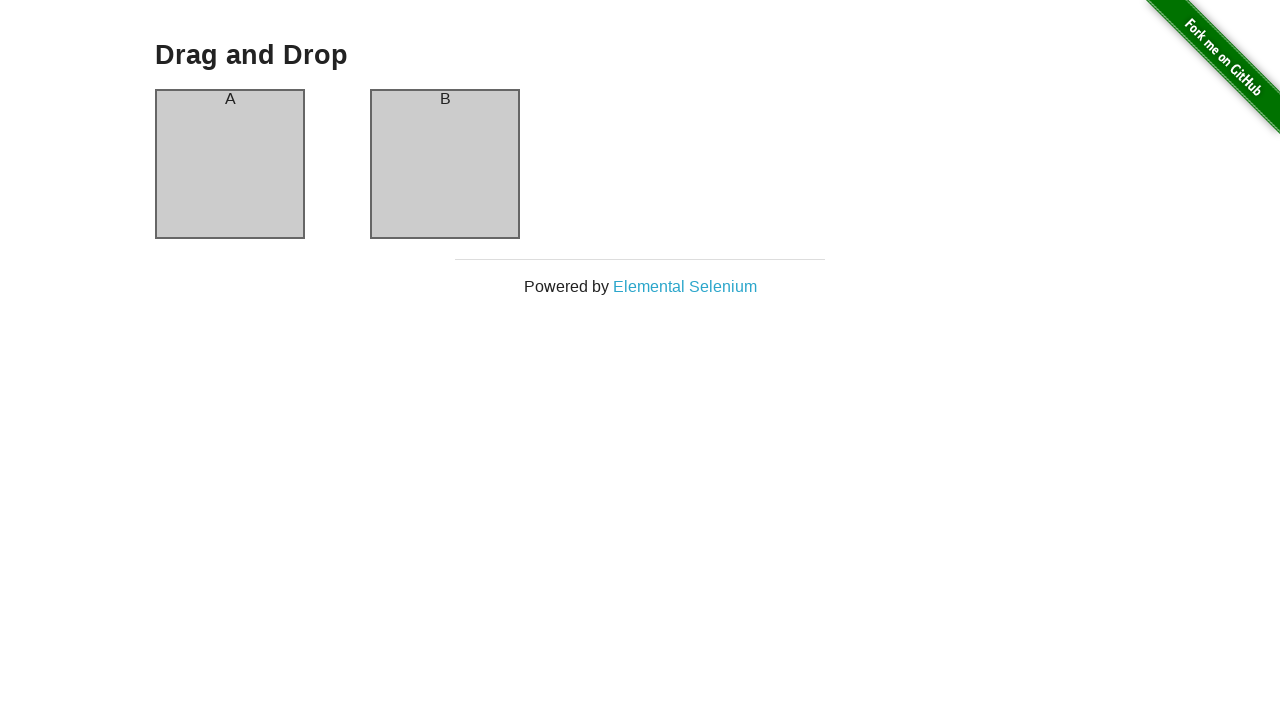

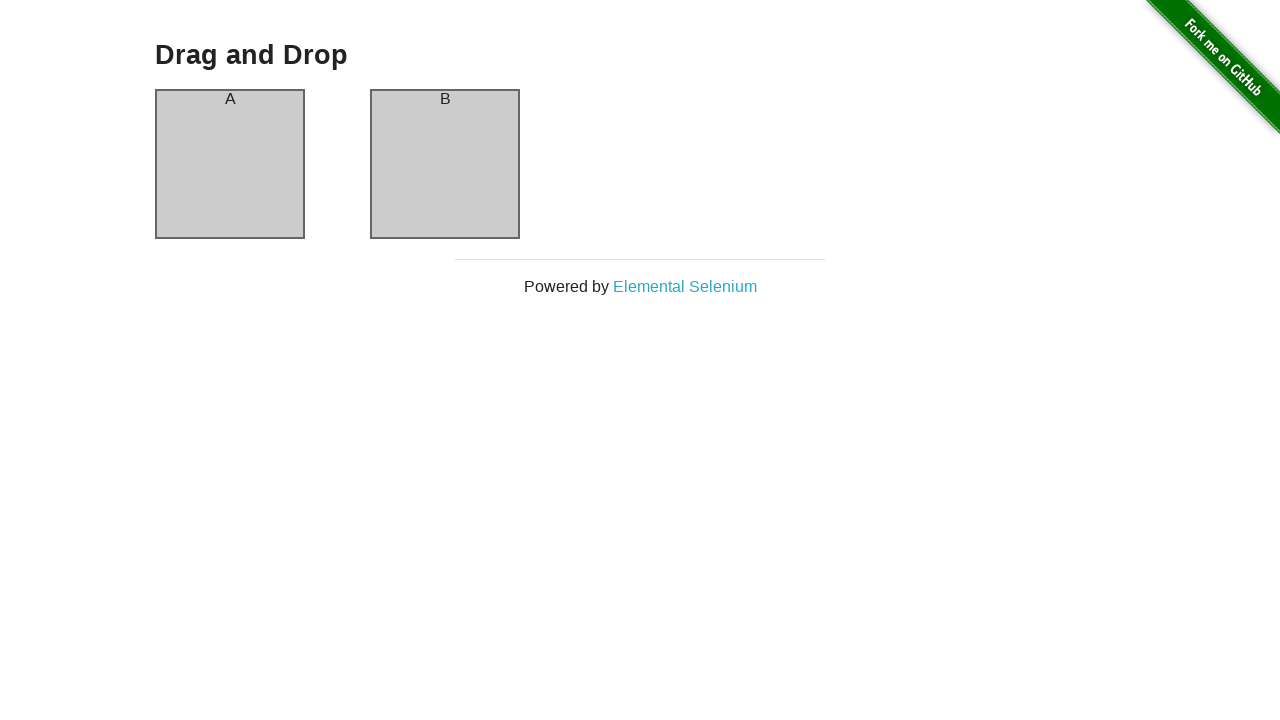